Tests filtering to display only active (incomplete) todo items

Starting URL: https://demo.playwright.dev/todomvc

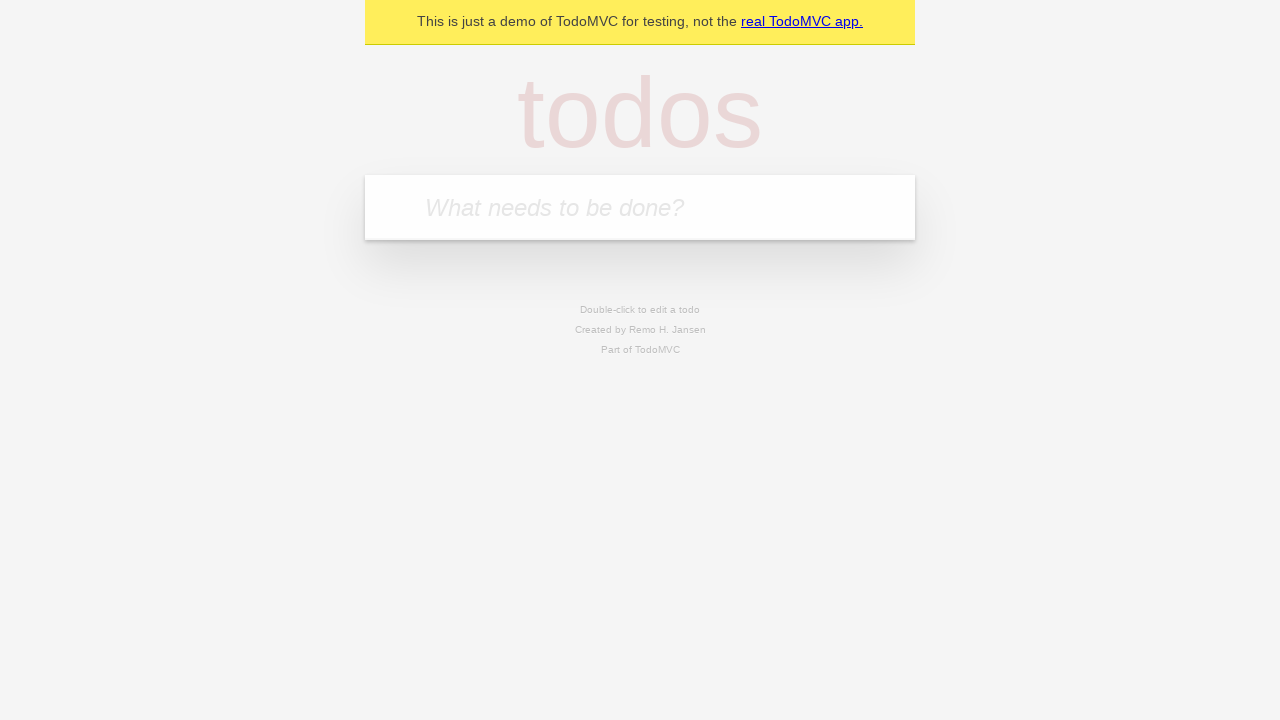

Located the 'What needs to be done?' input field
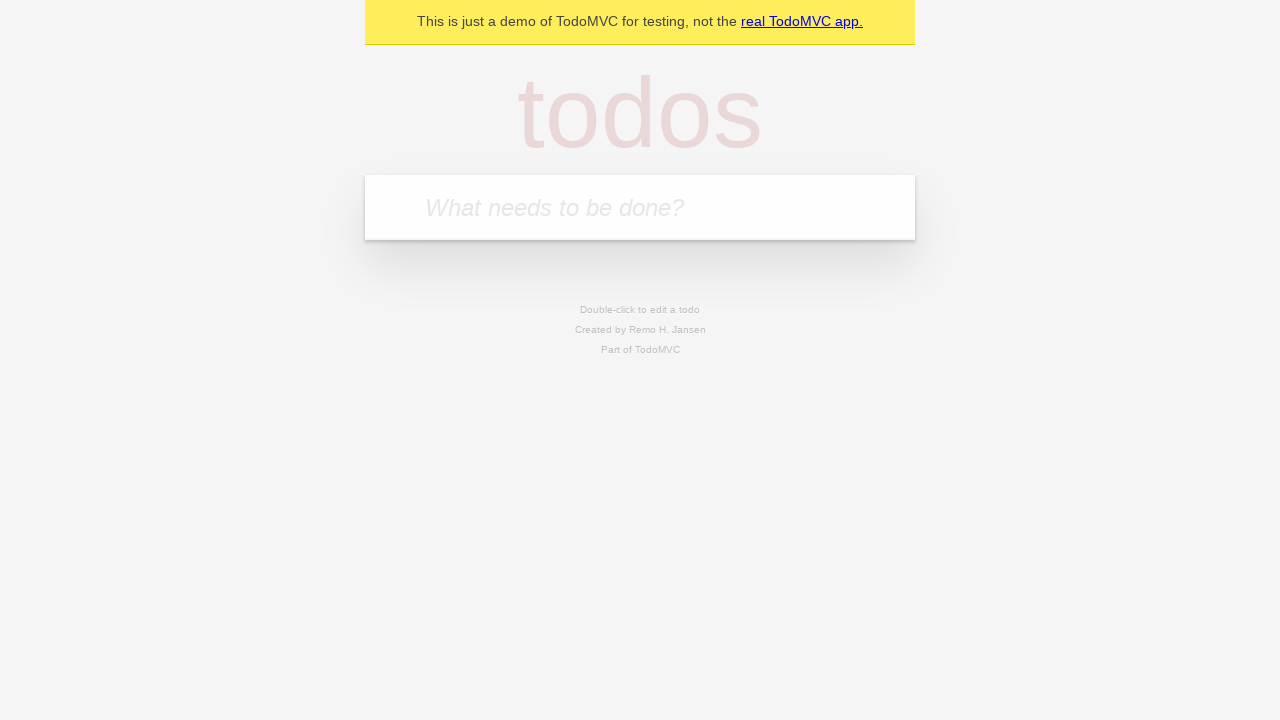

Filled todo input with 'buy some cheese' on internal:attr=[placeholder="What needs to be done?"i]
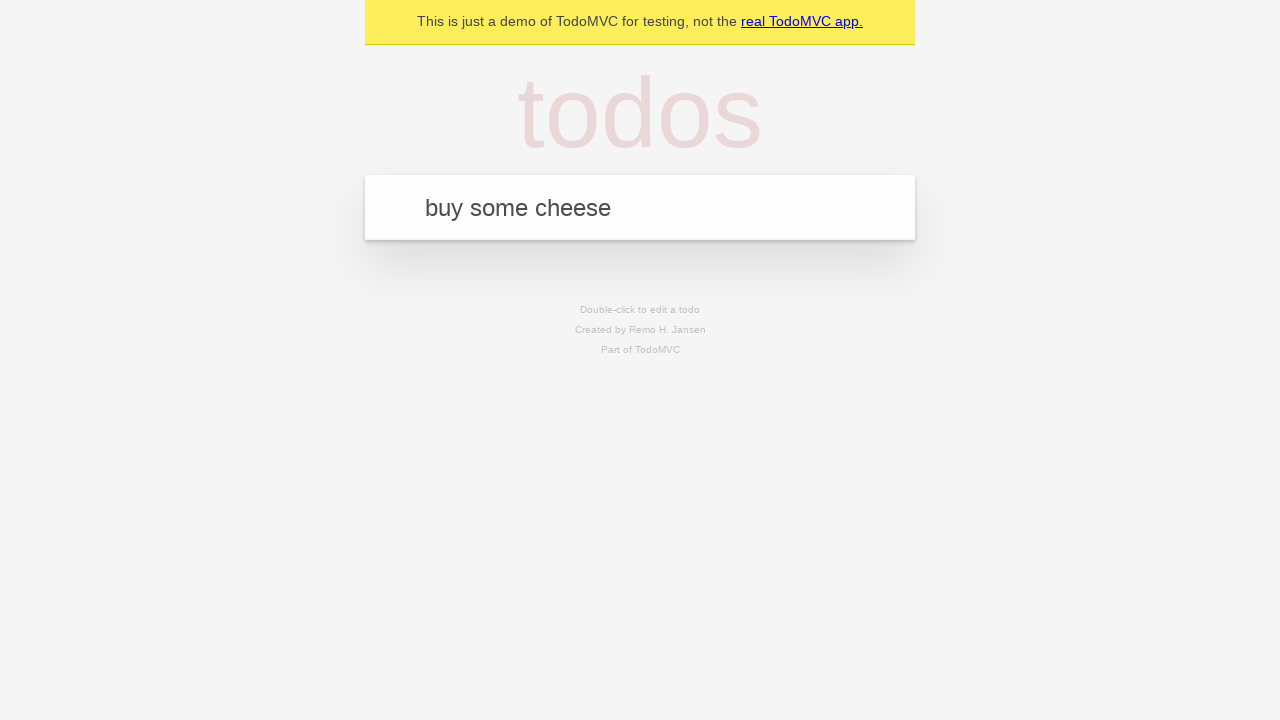

Pressed Enter to add todo 'buy some cheese' on internal:attr=[placeholder="What needs to be done?"i]
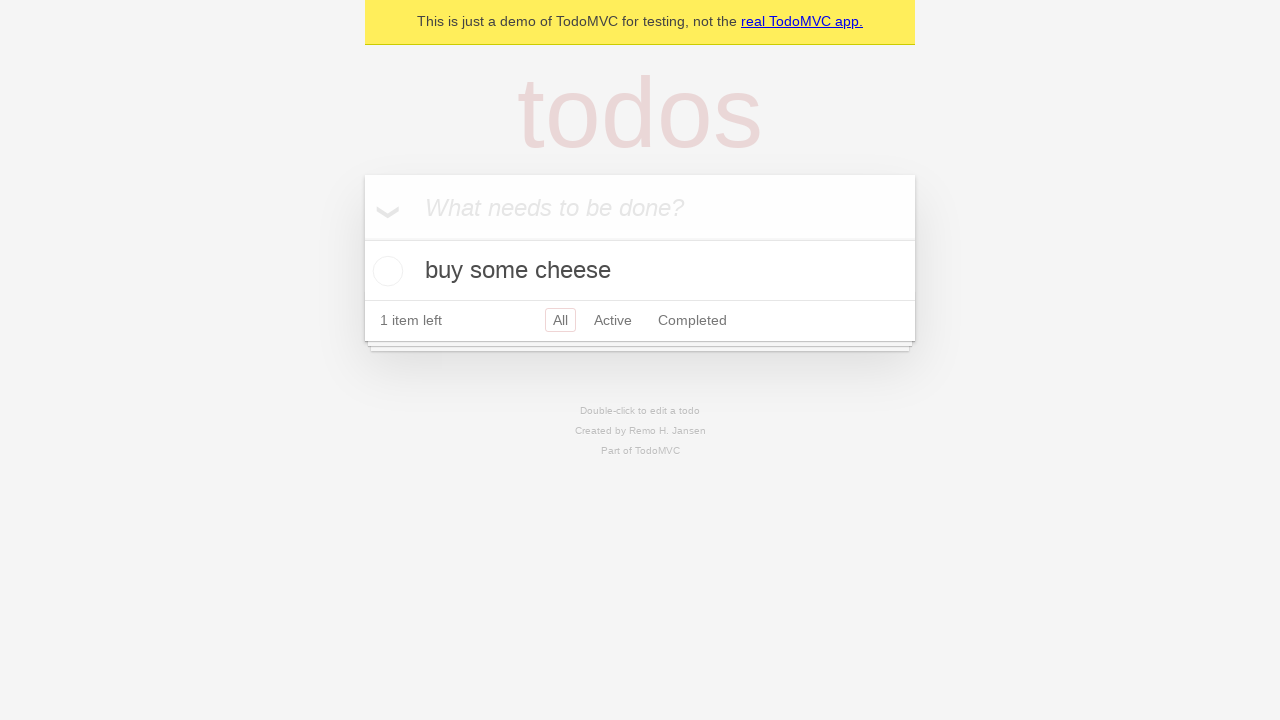

Filled todo input with 'feed the cat' on internal:attr=[placeholder="What needs to be done?"i]
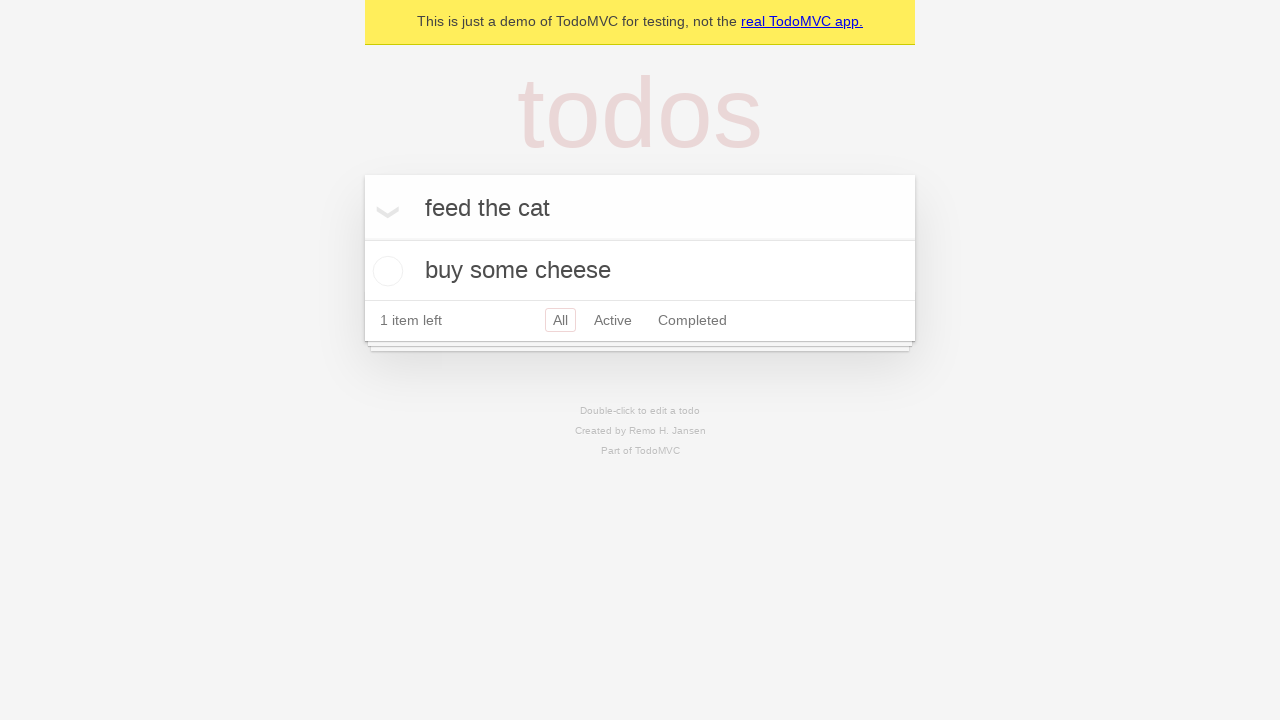

Pressed Enter to add todo 'feed the cat' on internal:attr=[placeholder="What needs to be done?"i]
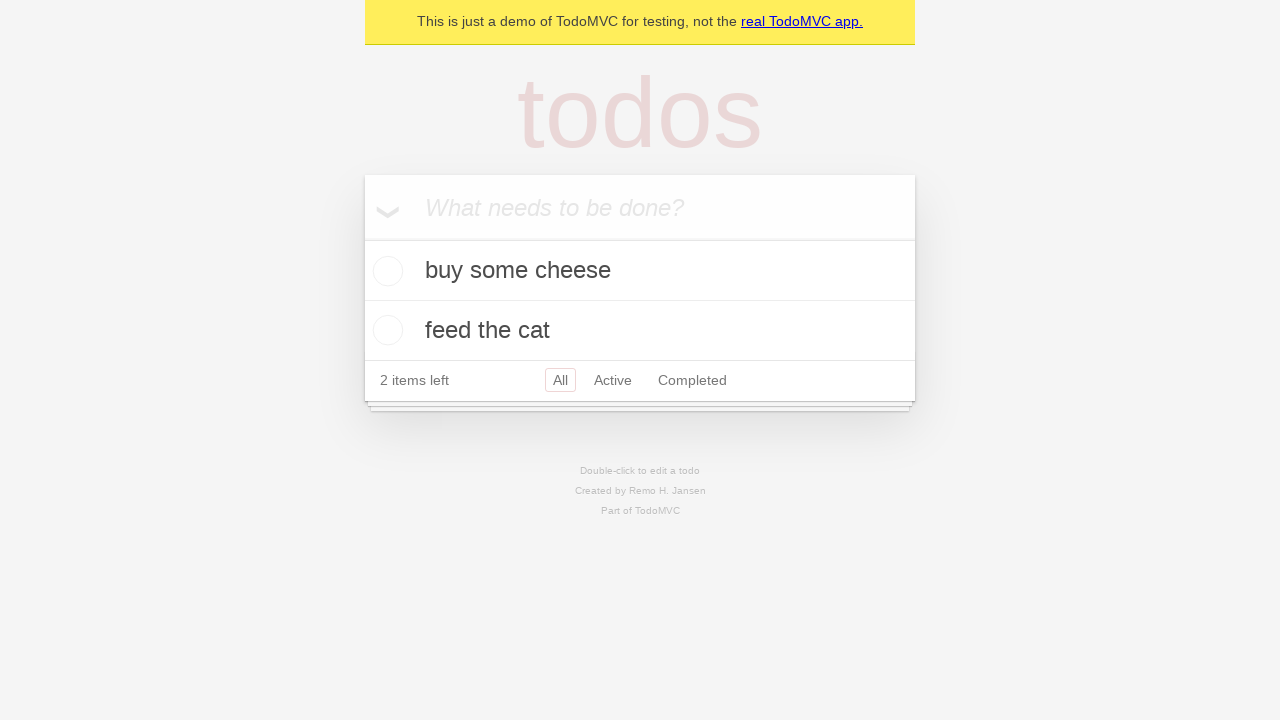

Filled todo input with 'book a doctors appointment' on internal:attr=[placeholder="What needs to be done?"i]
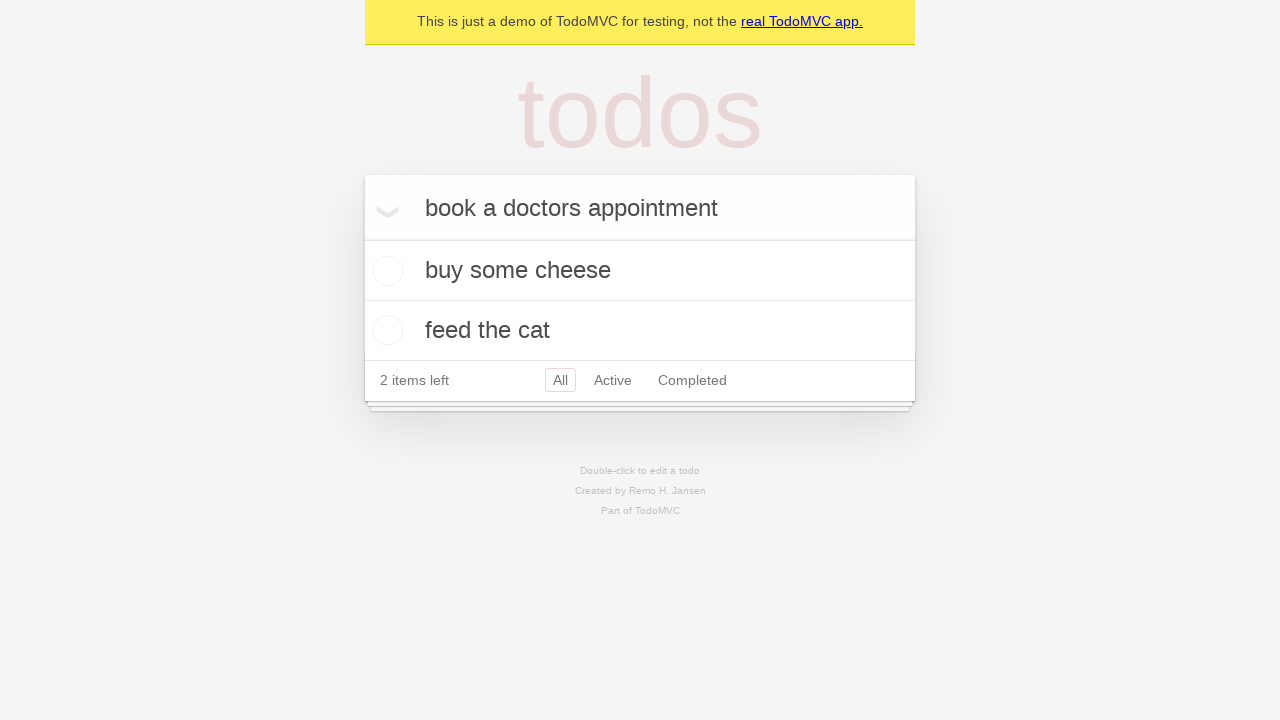

Pressed Enter to add todo 'book a doctors appointment' on internal:attr=[placeholder="What needs to be done?"i]
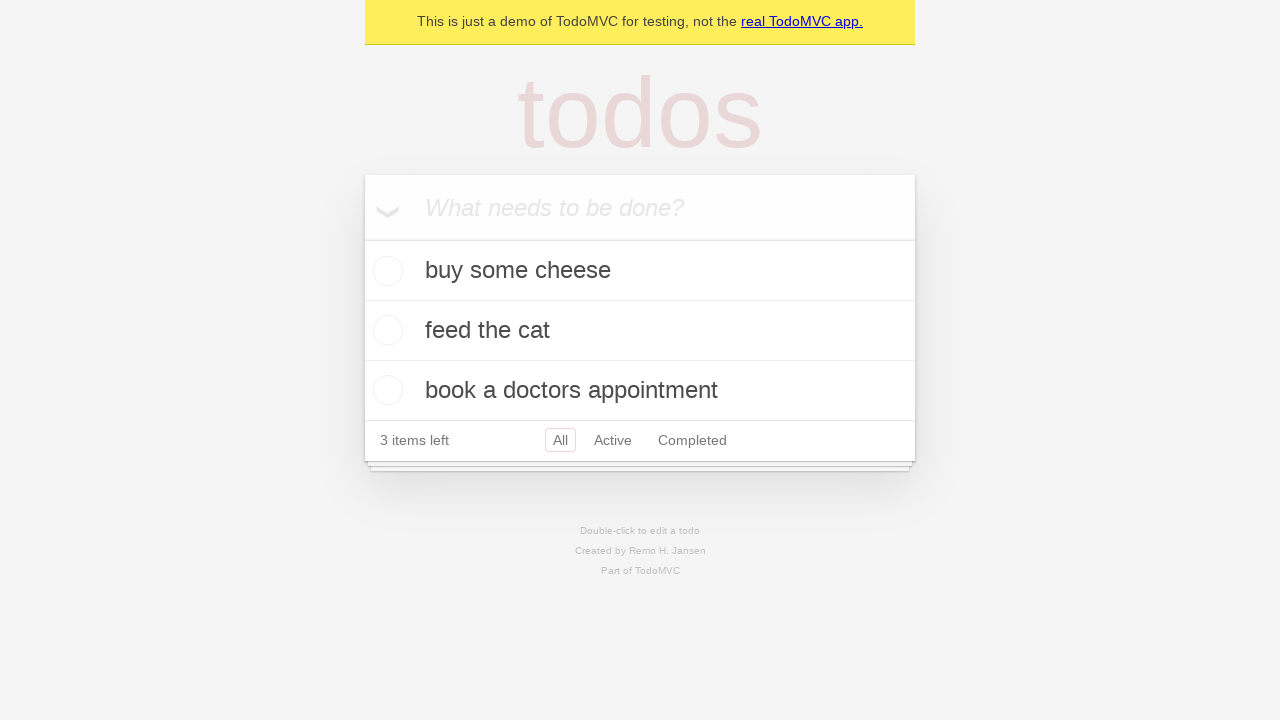

Checked the second todo item as complete at (385, 330) on internal:testid=[data-testid="todo-item"s] >> nth=1 >> internal:role=checkbox
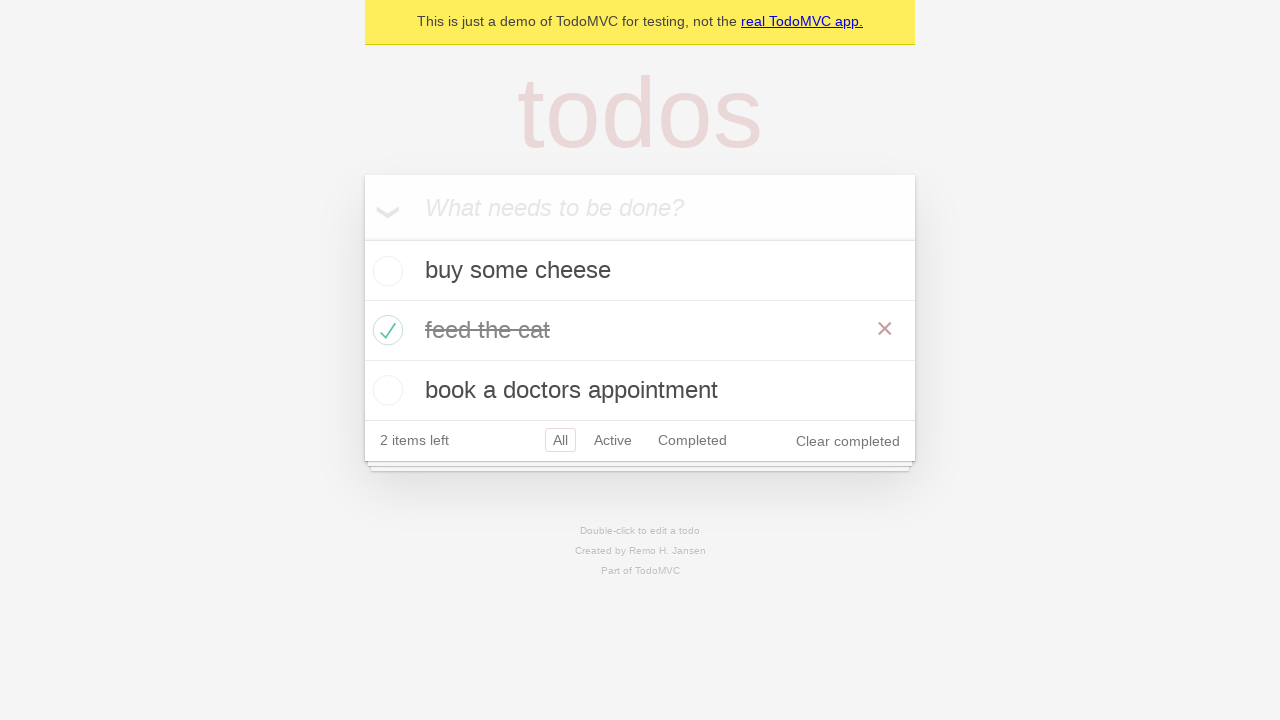

Clicked Active filter to display only incomplete todo items at (613, 440) on internal:role=link[name="Active"i]
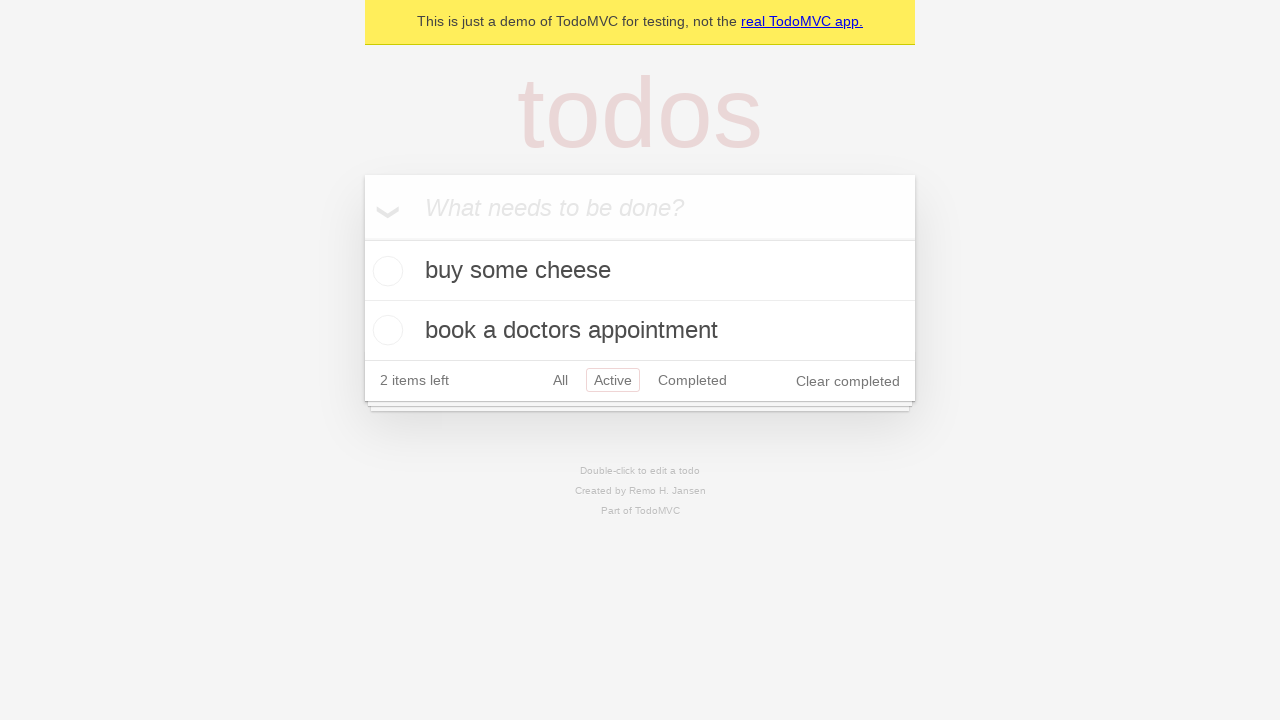

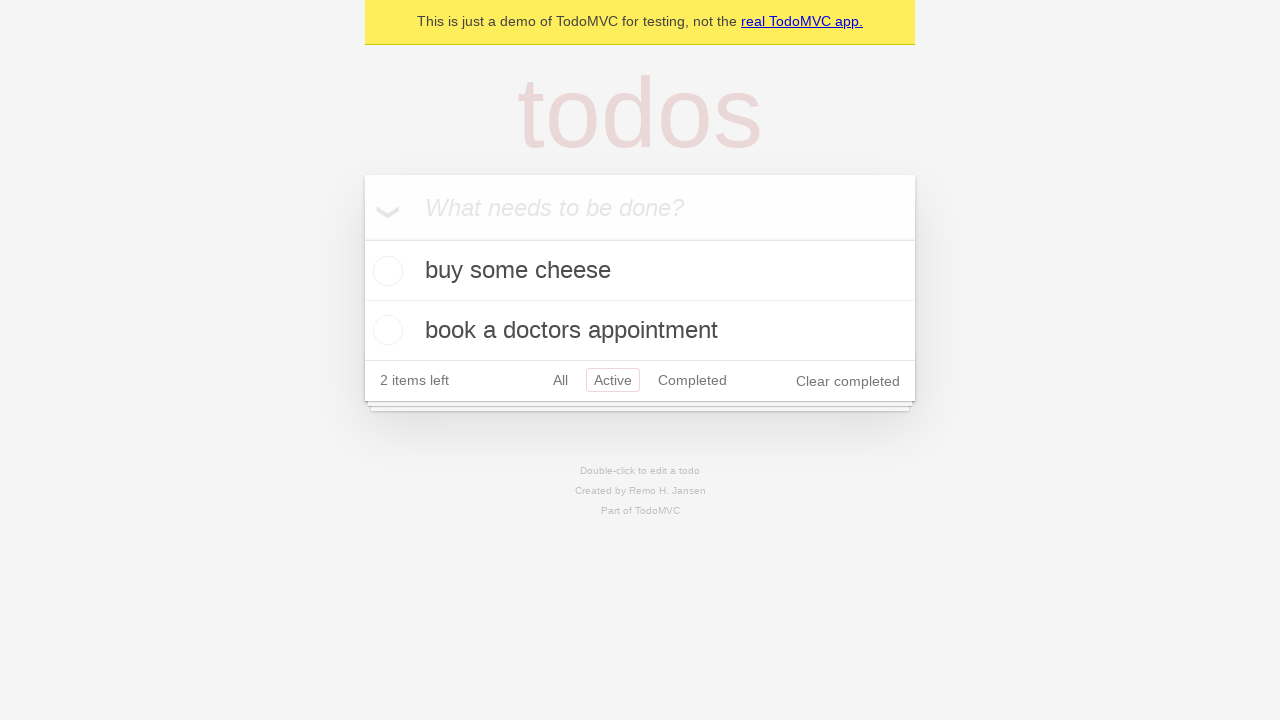